Tests JavaScript alert handling by triggering a prompt alert, entering text, and accepting it

Starting URL: https://the-internet.herokuapp.com/javascript_alerts

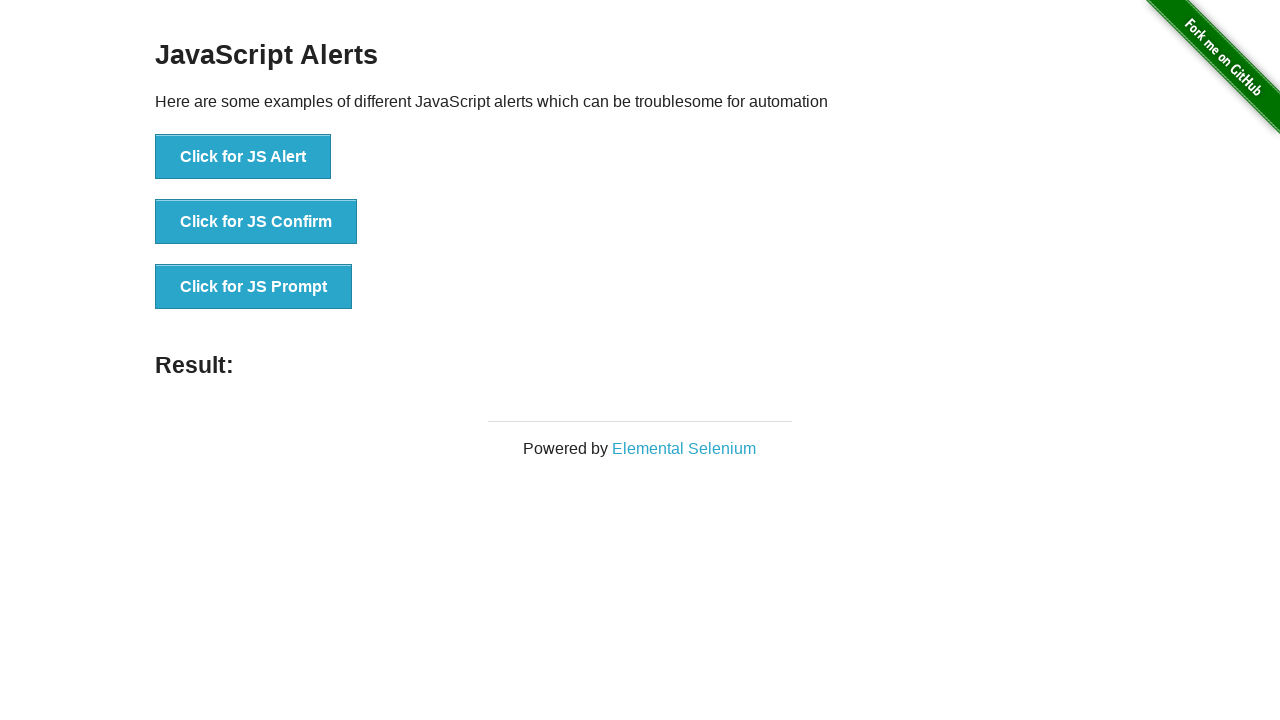

Clicked button to trigger JavaScript prompt alert at (254, 287) on xpath=//button[normalize-space()='Click for JS Prompt']
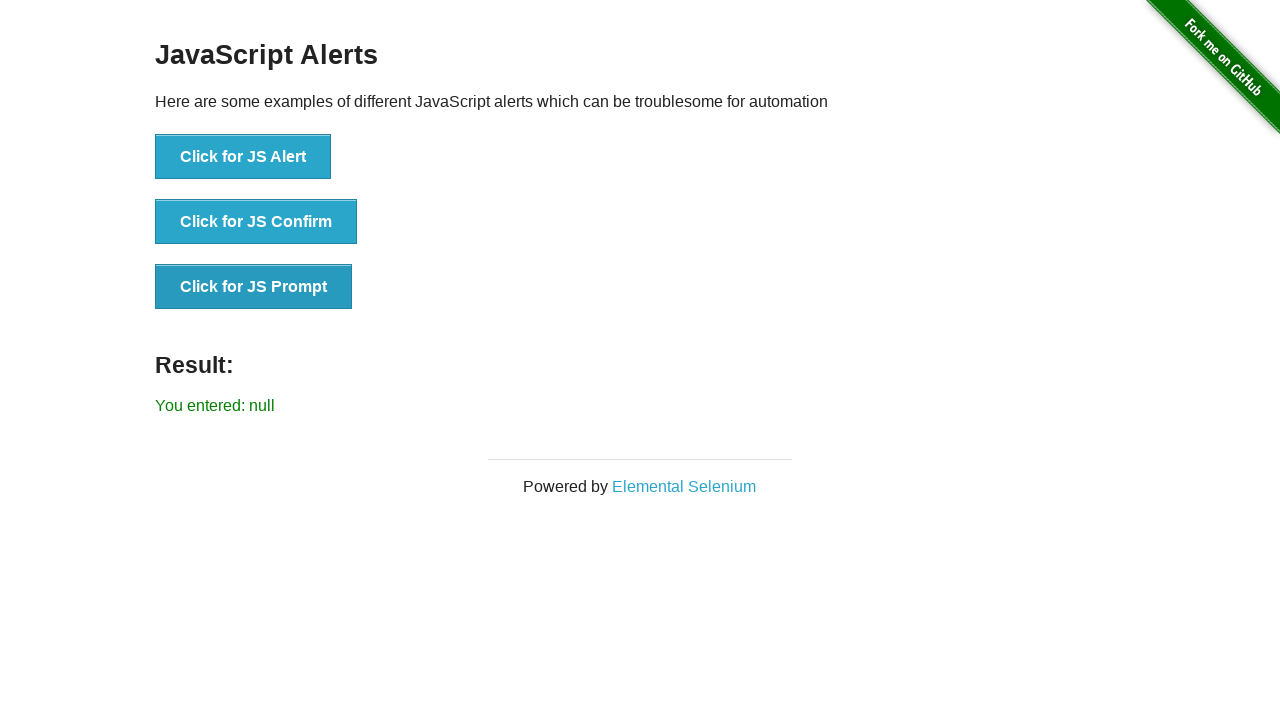

Set up dialog handler to accept prompt with text 'Vipin Shukla'
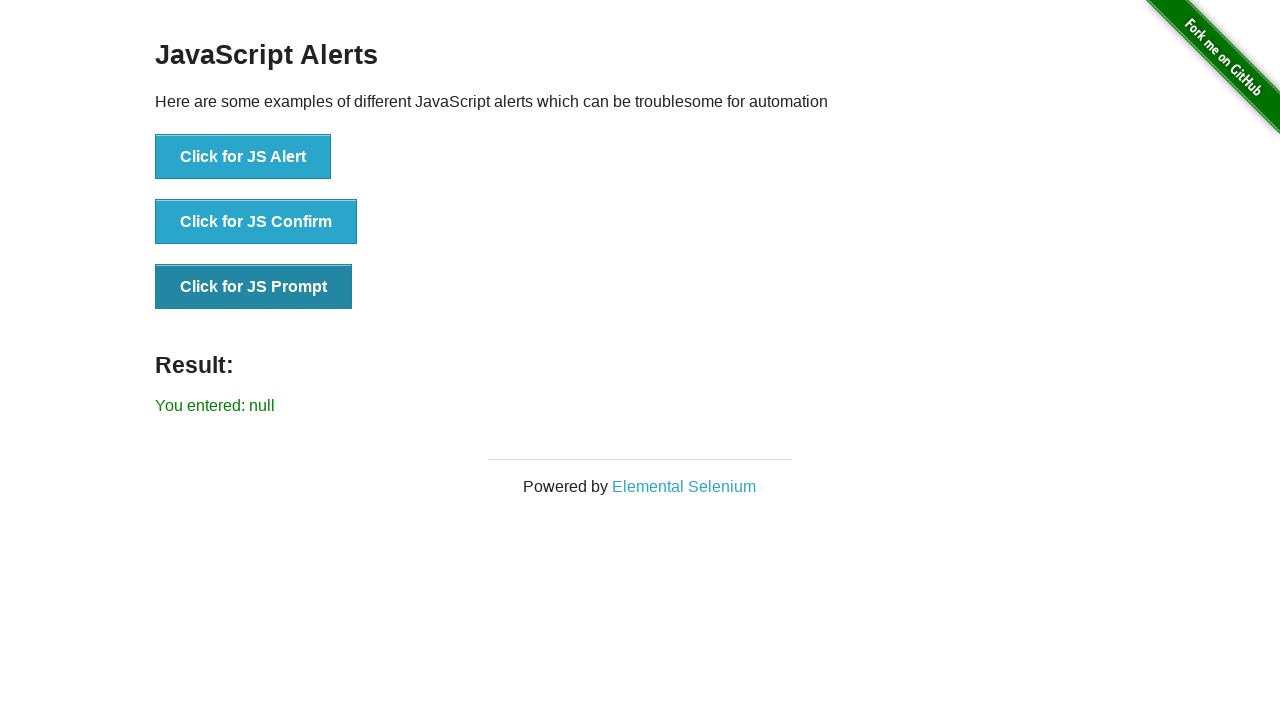

JavaScript prompt alert handled and accepted with text entry
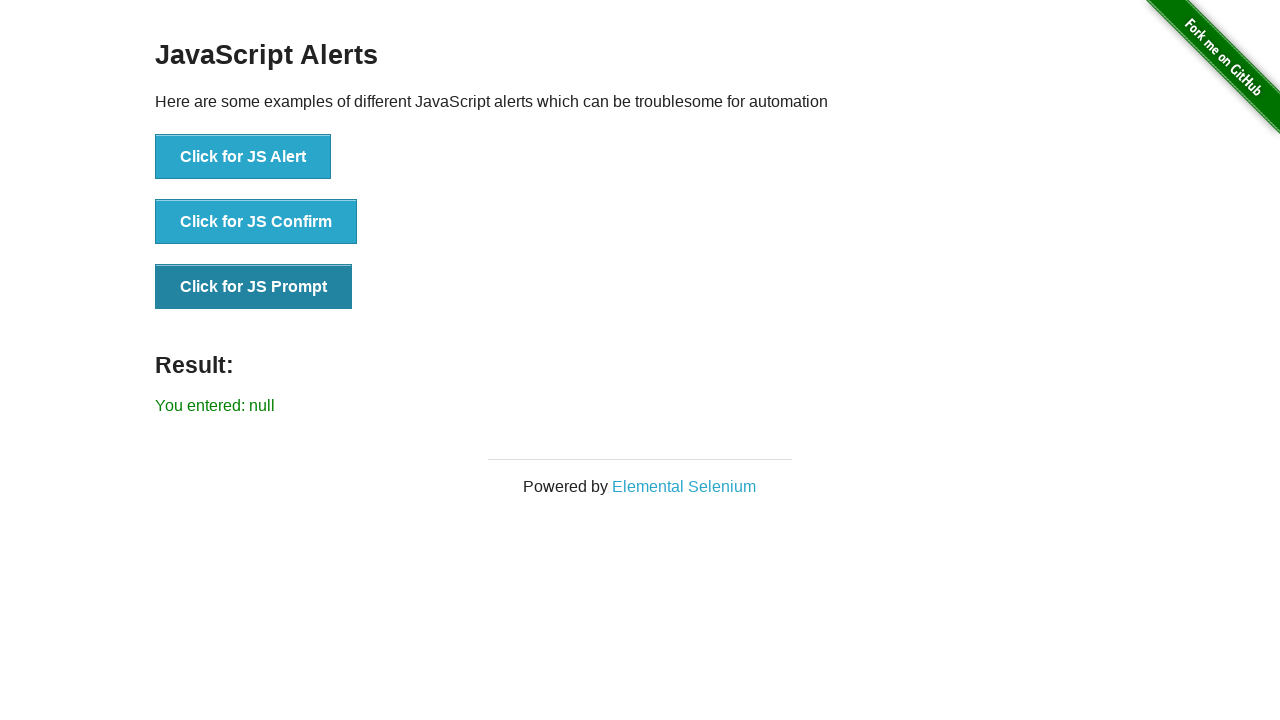

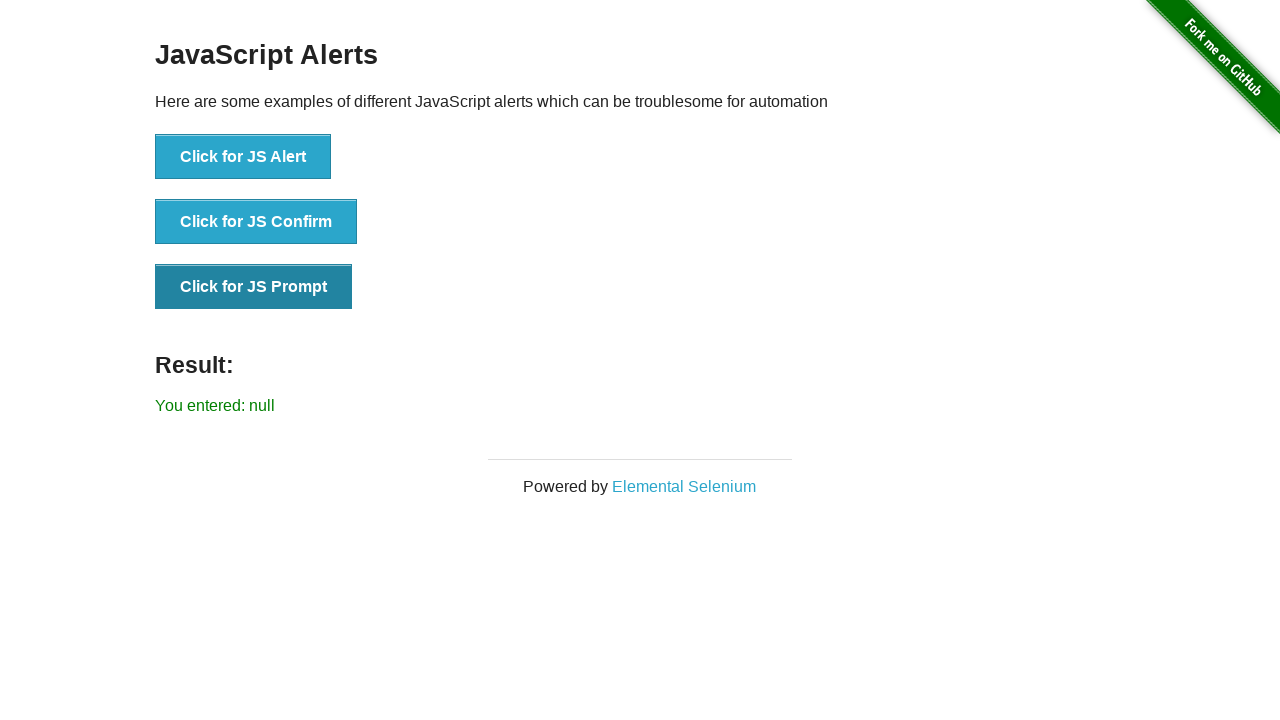